Tests navigation by clicking a link with dynamically calculated text (based on mathematical formula), then fills out a form with personal information (first name, last name, city, country) and submits it.

Starting URL: http://suninjuly.github.io/find_link_text

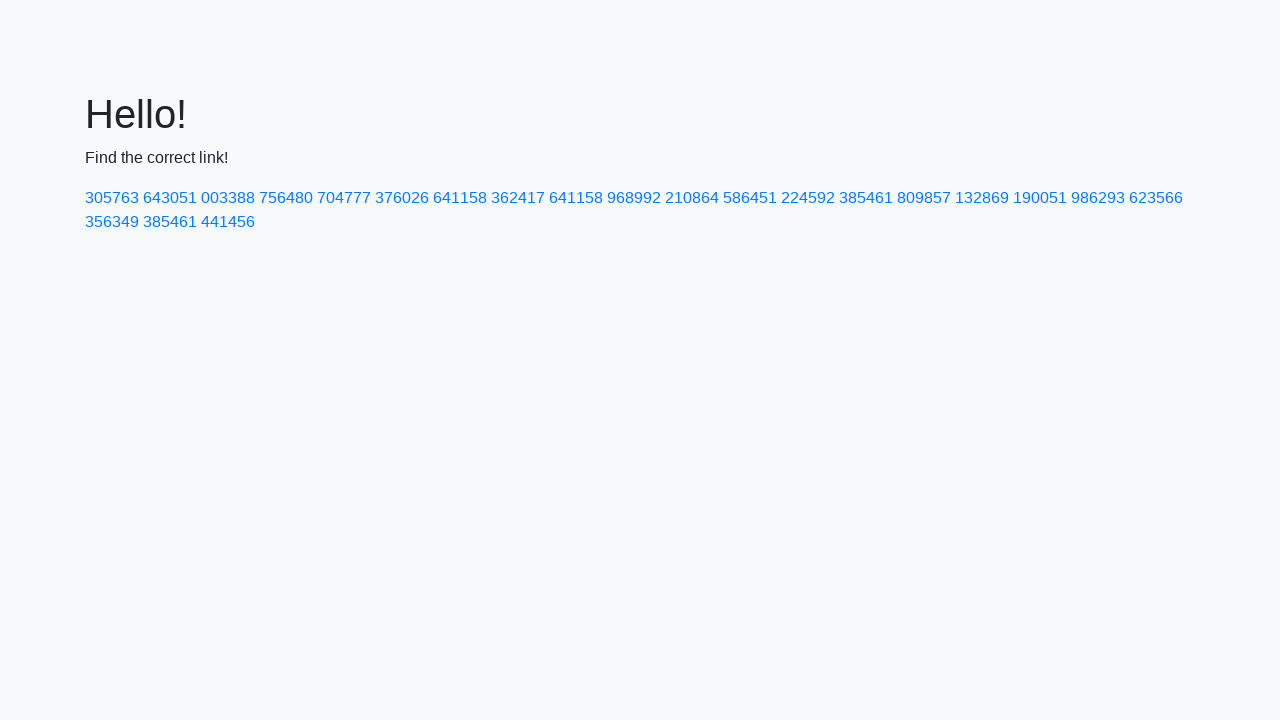

Clicked link with dynamically calculated text '224592' at (808, 198) on text=224592
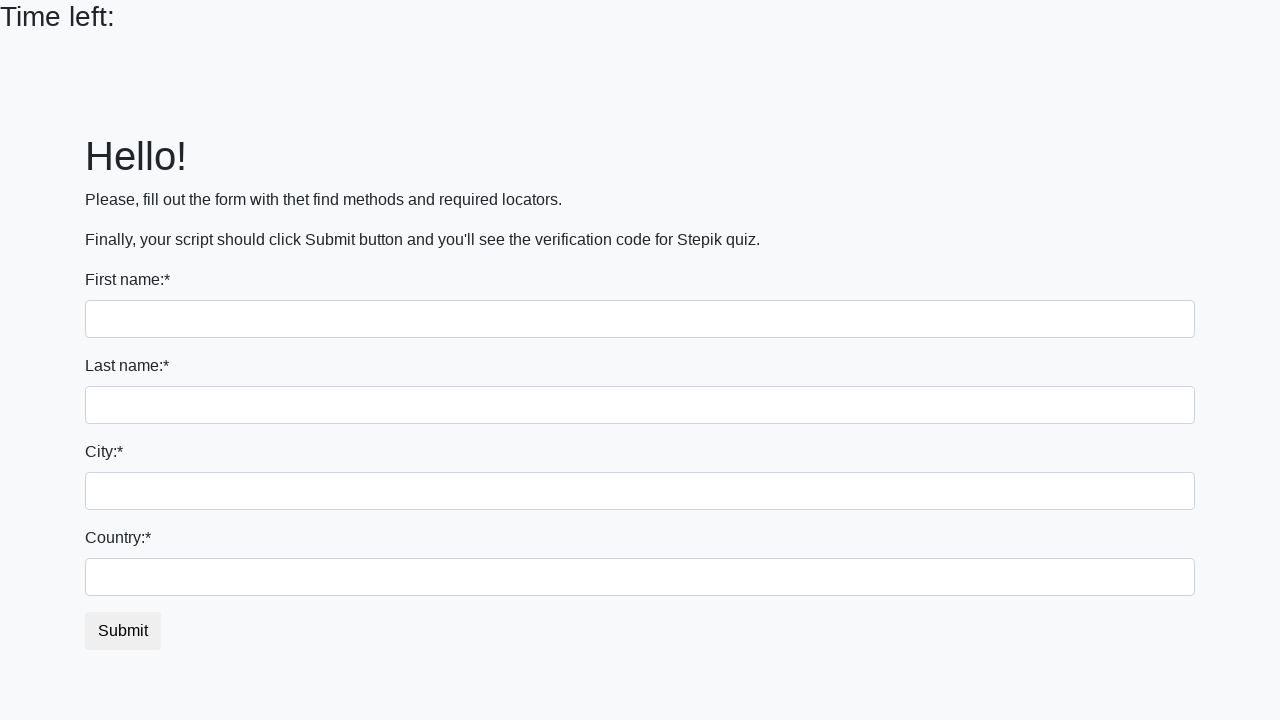

Filled first name field with 'John' on input
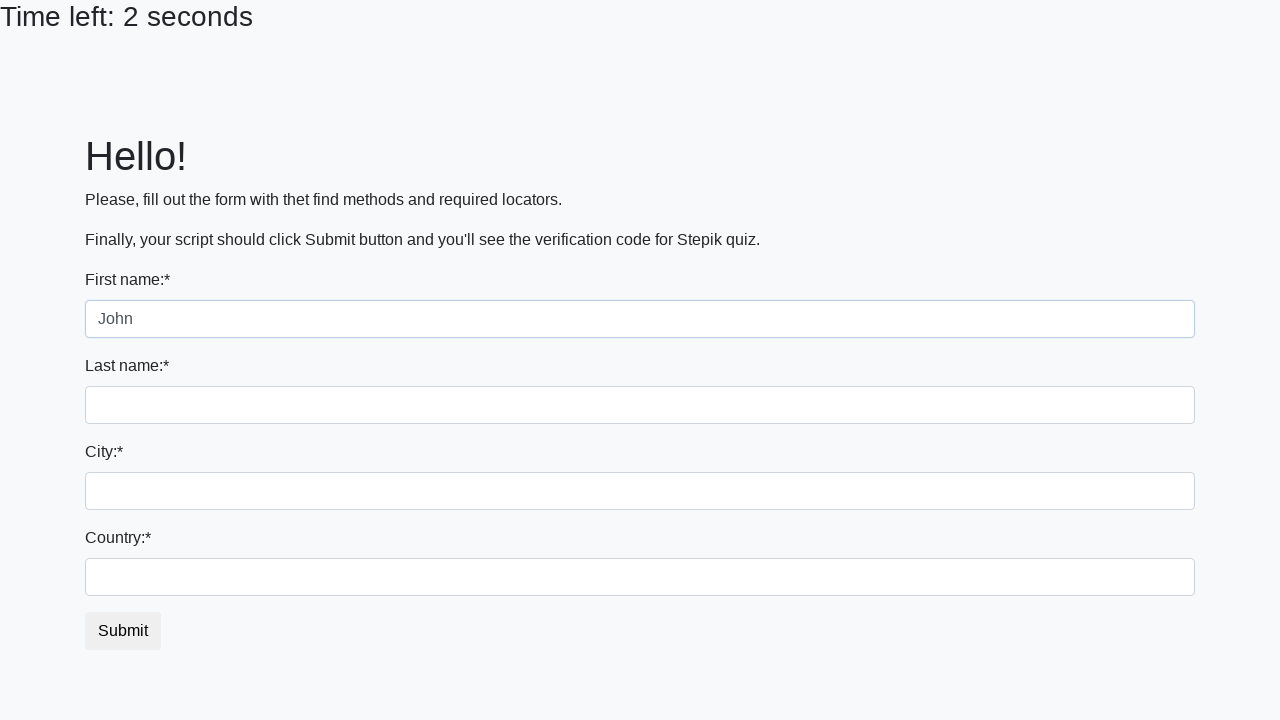

Filled last name field with 'Doe' on input[name='last_name']
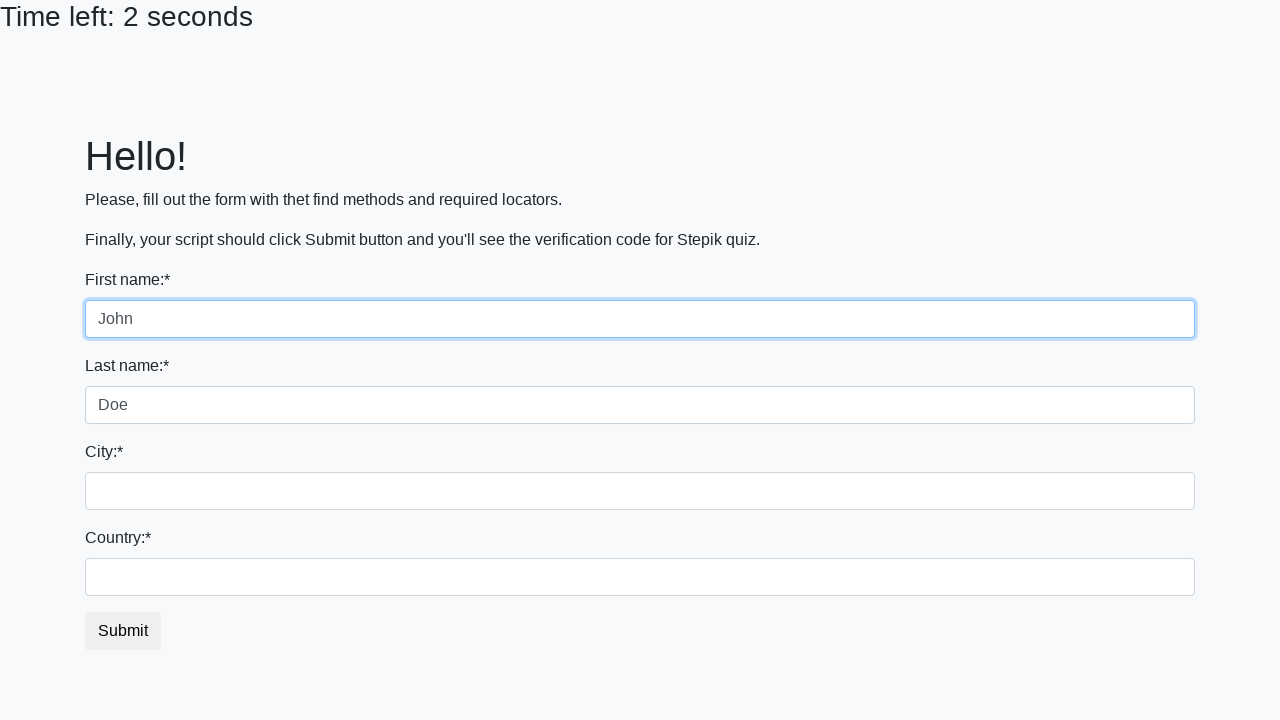

Filled city field with 'Seattle' on .form-control.city
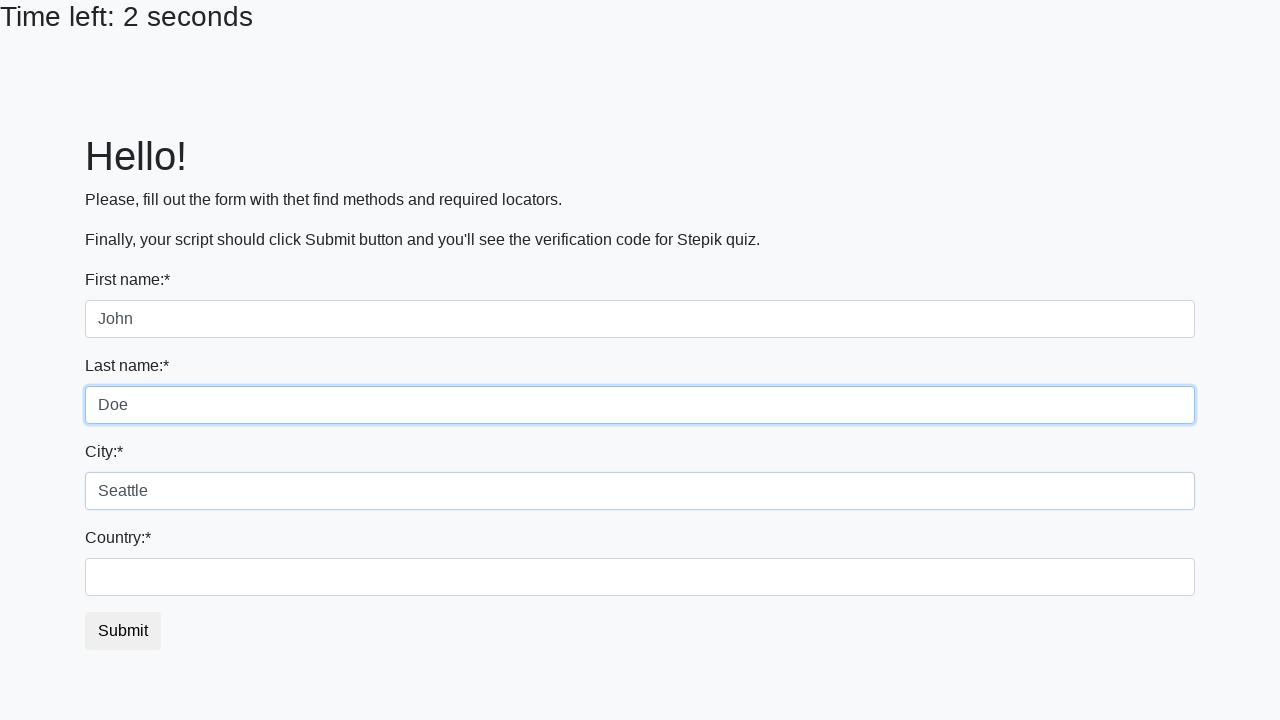

Filled country field with 'U.S.' on #country
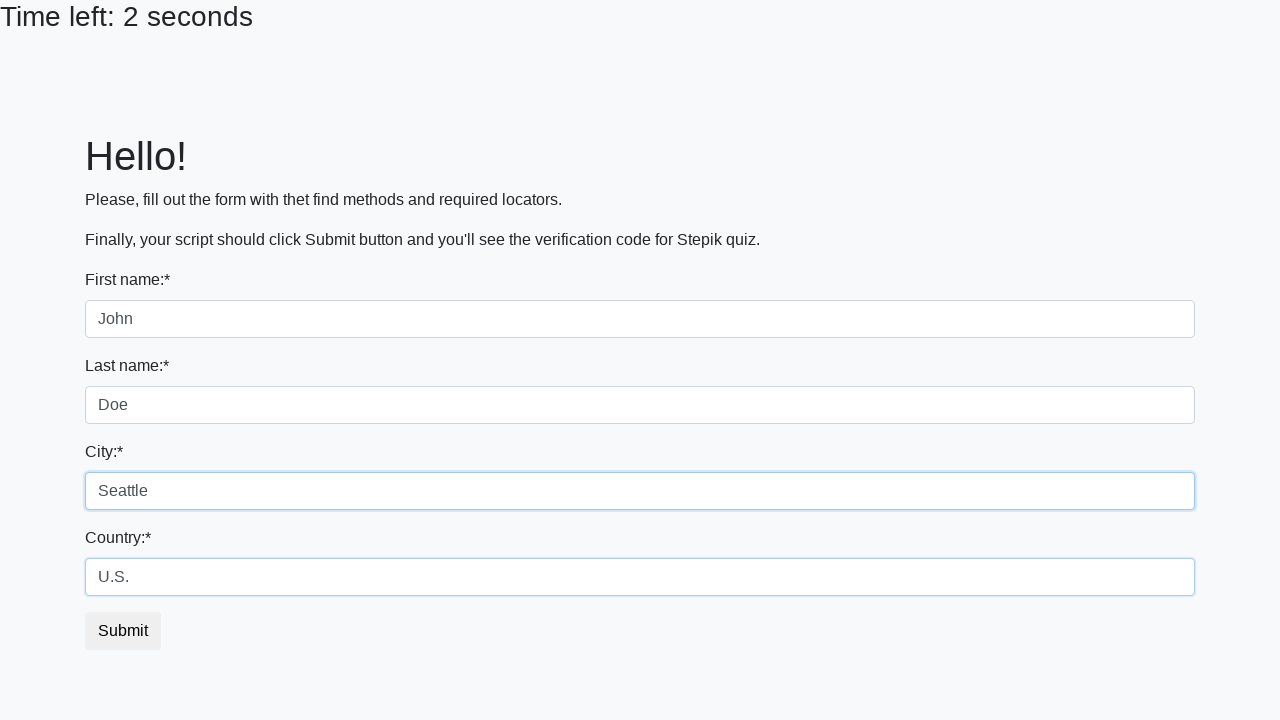

Clicked submit button to submit form at (123, 631) on button.btn
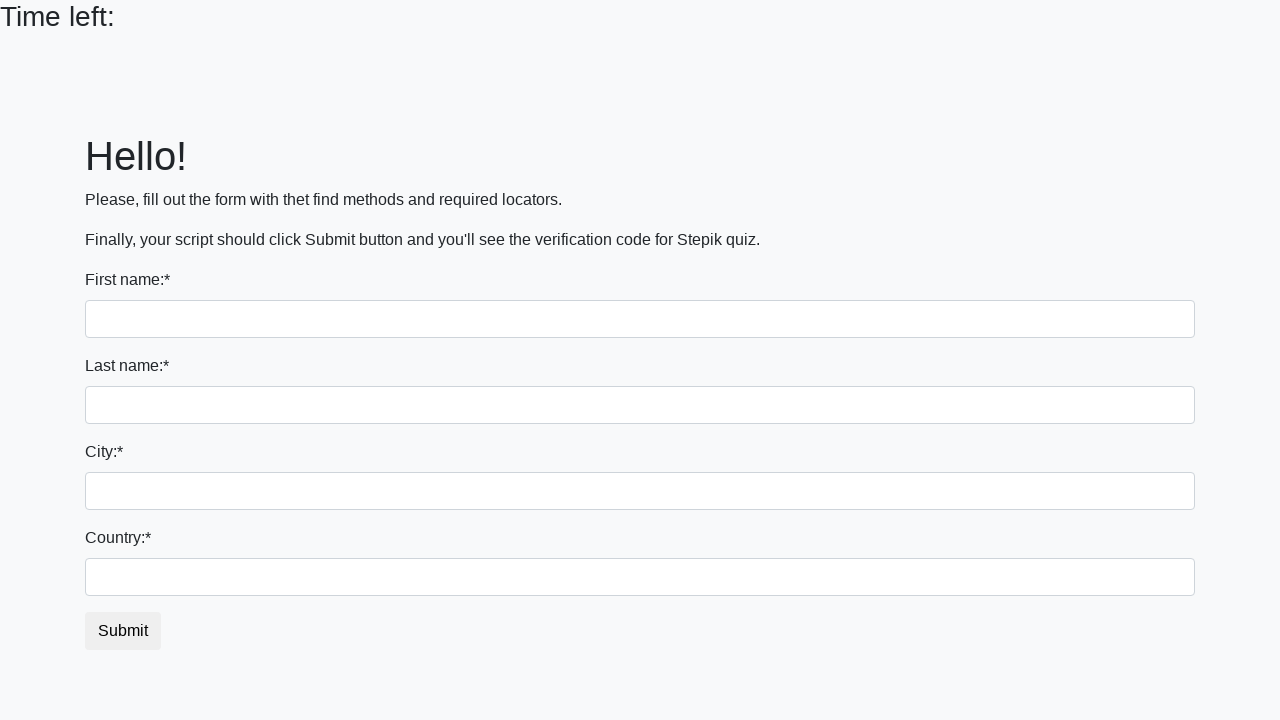

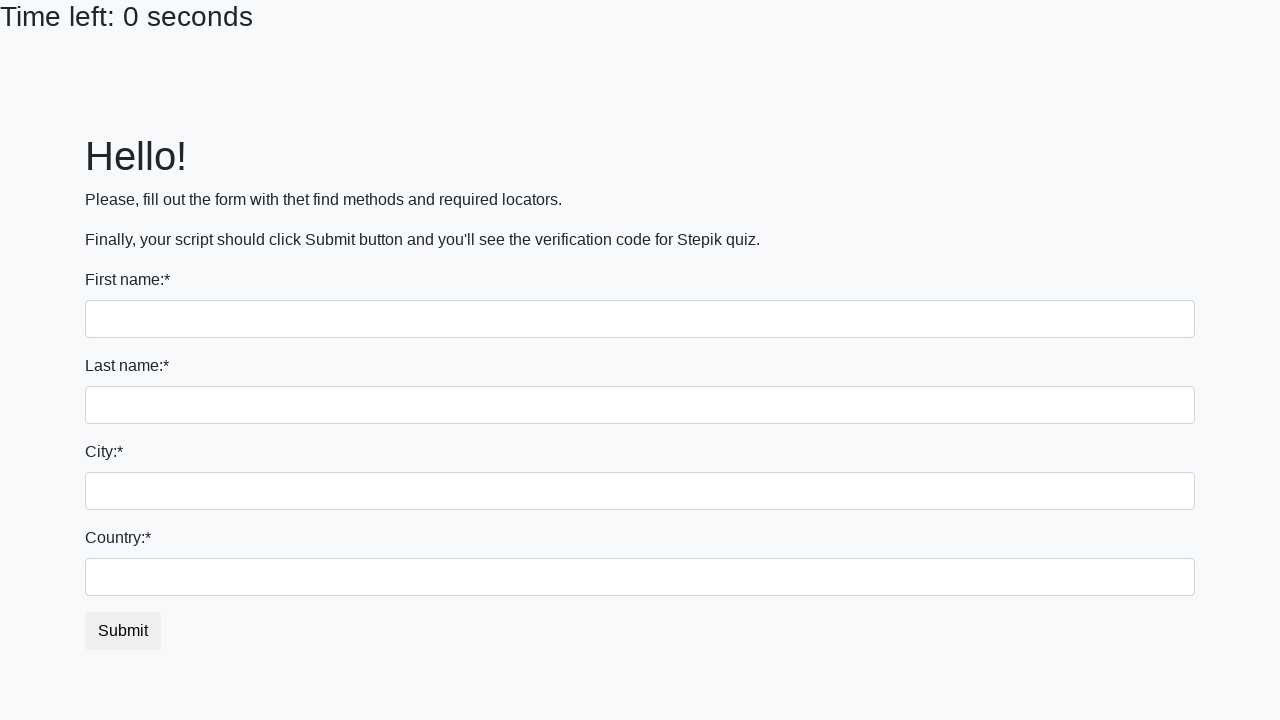